Tests window handling by clicking a link to open a new window, extracting an email from the child window, and using it to fill a form field in the parent window

Starting URL: https://rahulshettyacademy.com/loginpagePractise/#

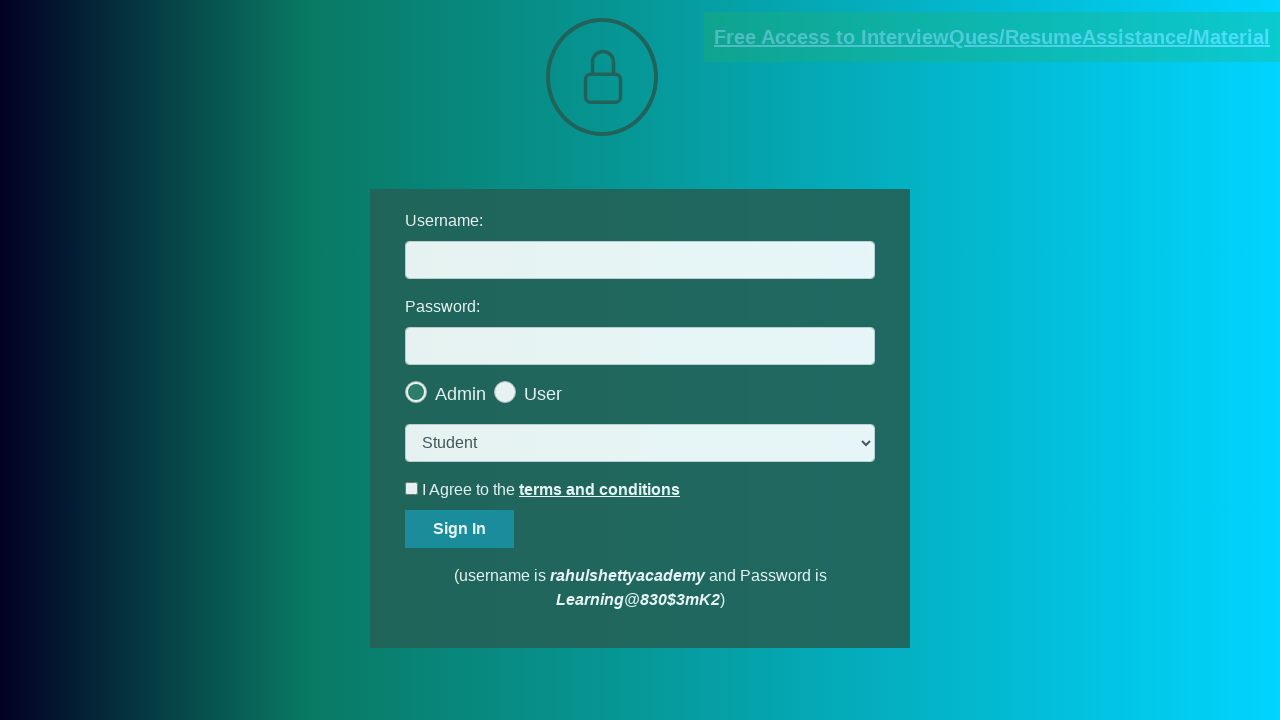

Clicked blinking text link to open new window at (992, 37) on a[class='blinkingText']
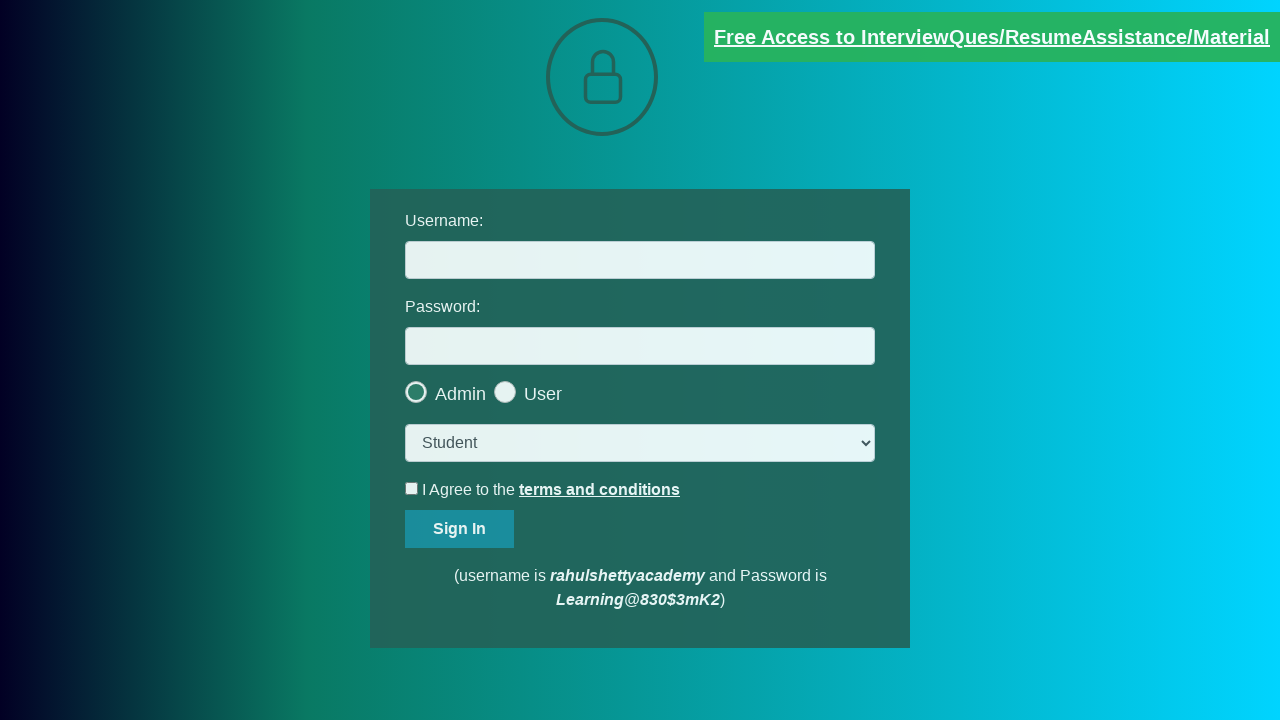

Extracted text content from child window element
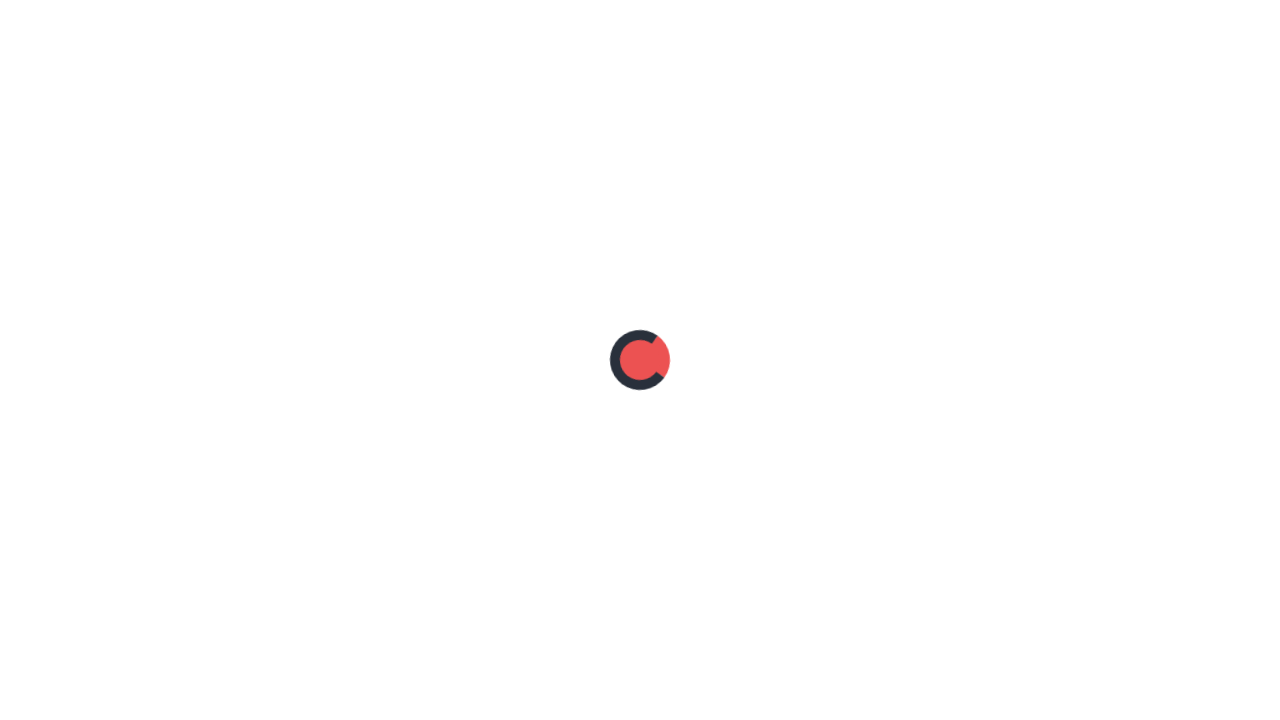

Parsed email address from text: mentor@rahulshettyacademy.com
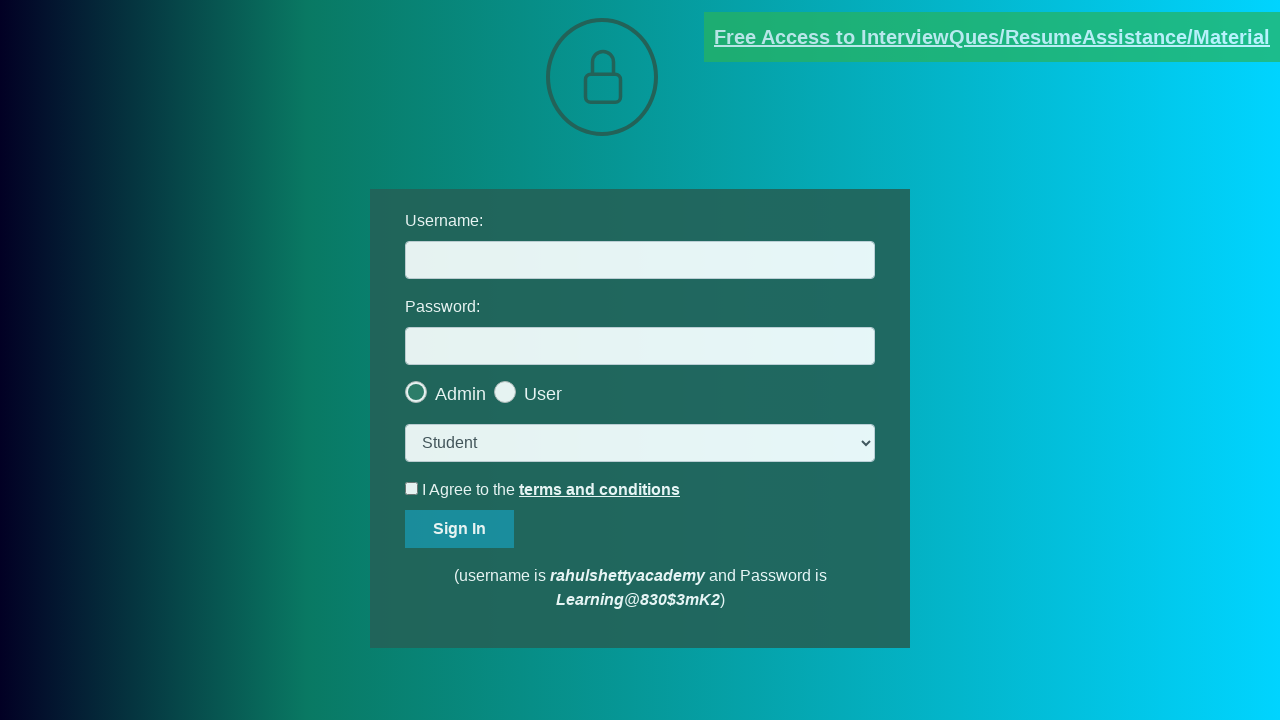

Filled username field with extracted email: mentor@rahulshettyacademy.com on input#username
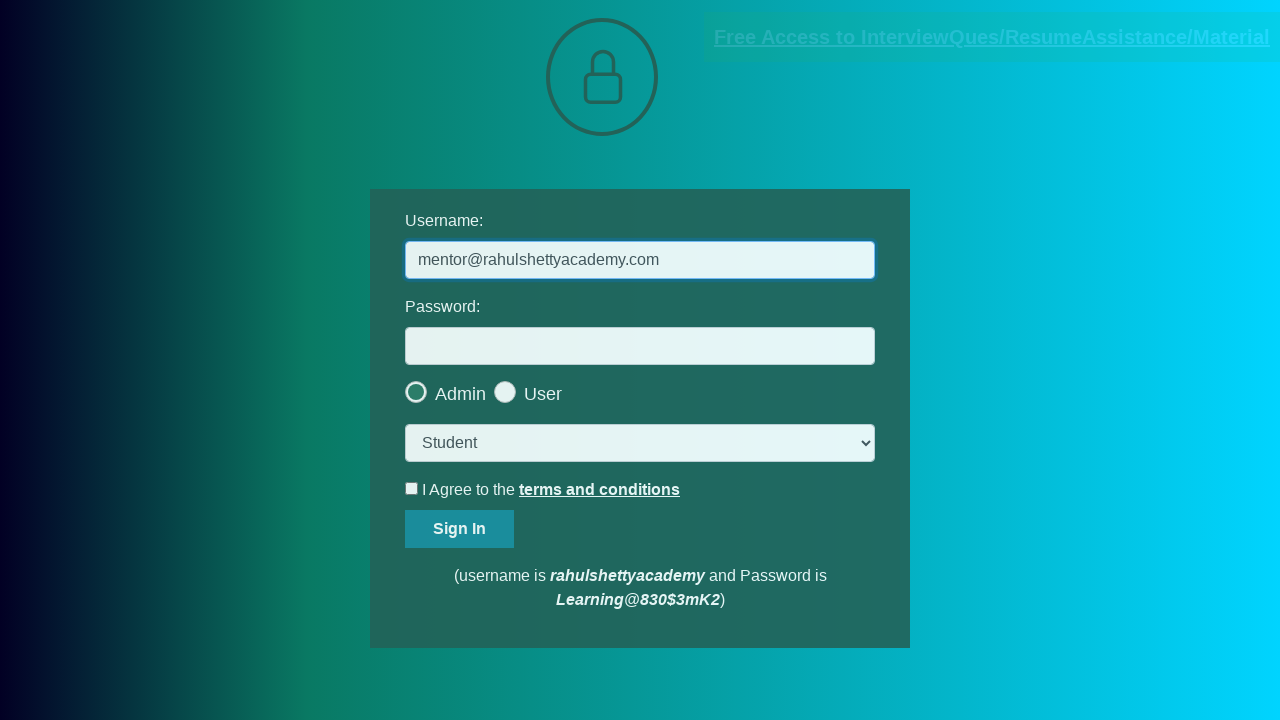

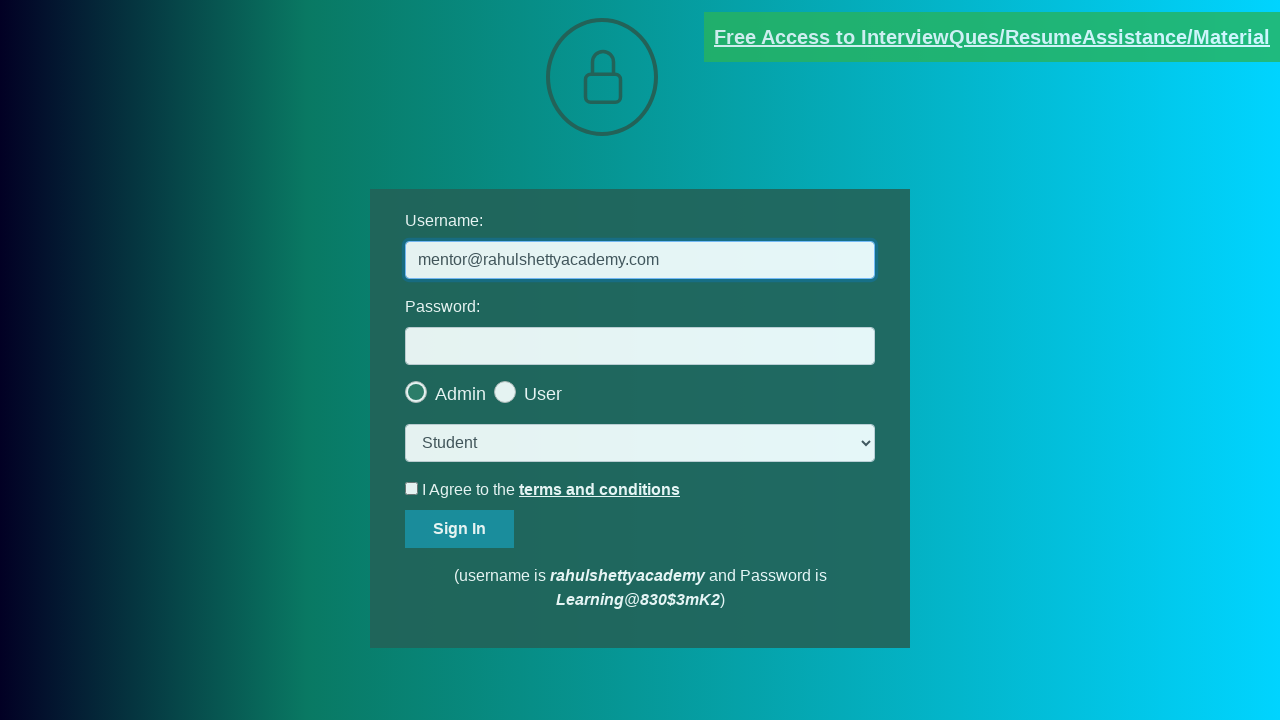